Tests JavaScript prompt dialog handling by clicking a button that triggers a JS prompt, accepting it with custom input text, and verifying the result is displayed on the page.

Starting URL: https://the-internet.herokuapp.com/javascript_alerts

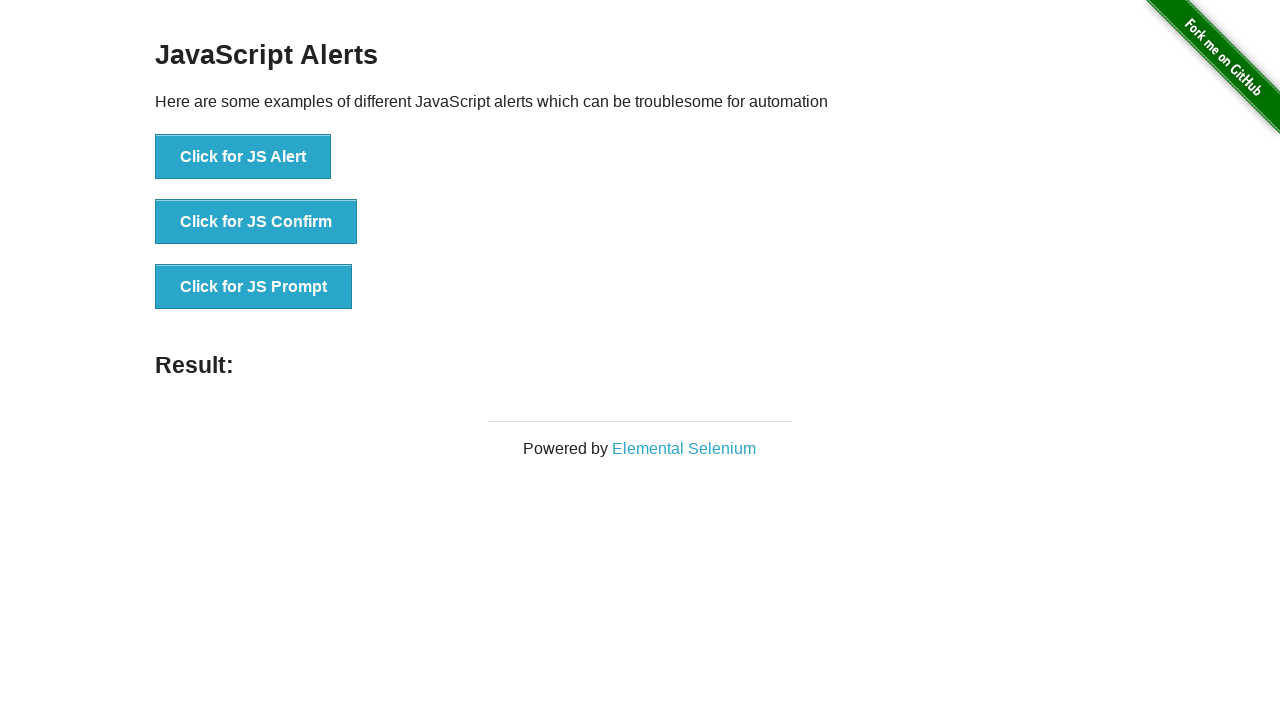

Set up dialog handler to accept JS prompt with input 'Playwright Test'
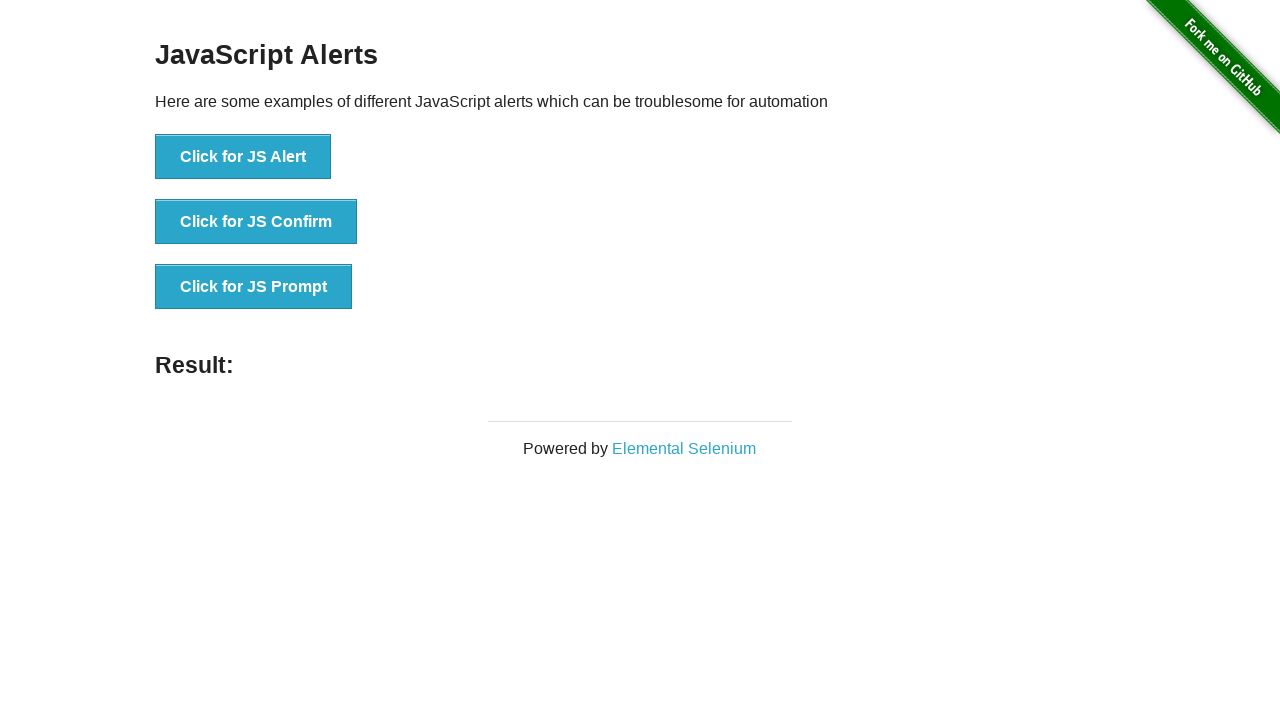

Clicked button to trigger JS Prompt dialog at (254, 287) on text=Click for JS Prompt
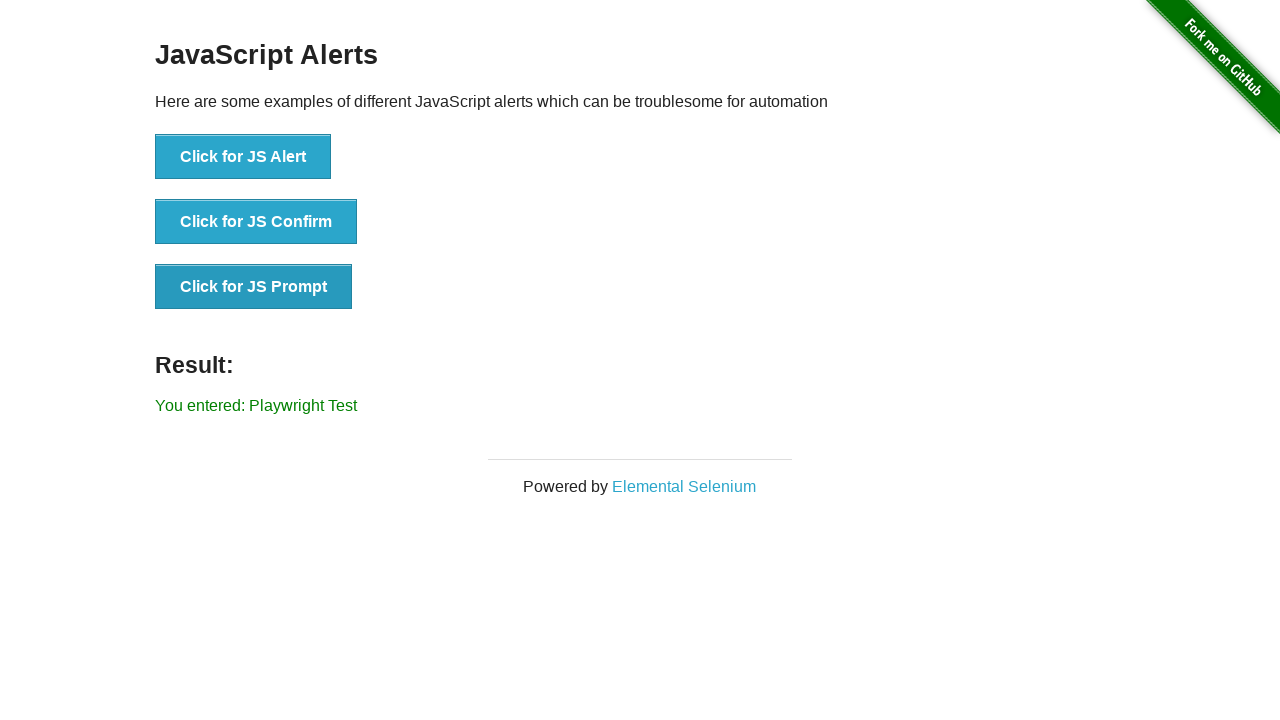

Result element loaded after prompt was accepted
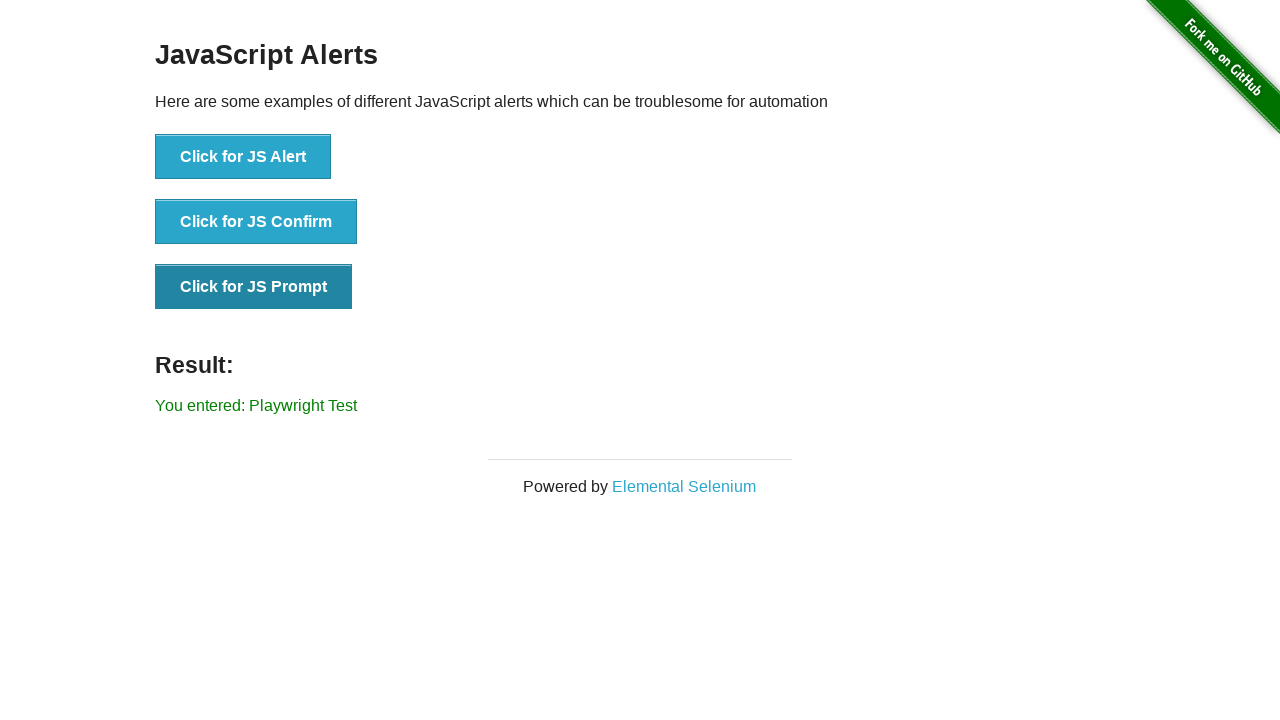

Retrieved result text content from the page
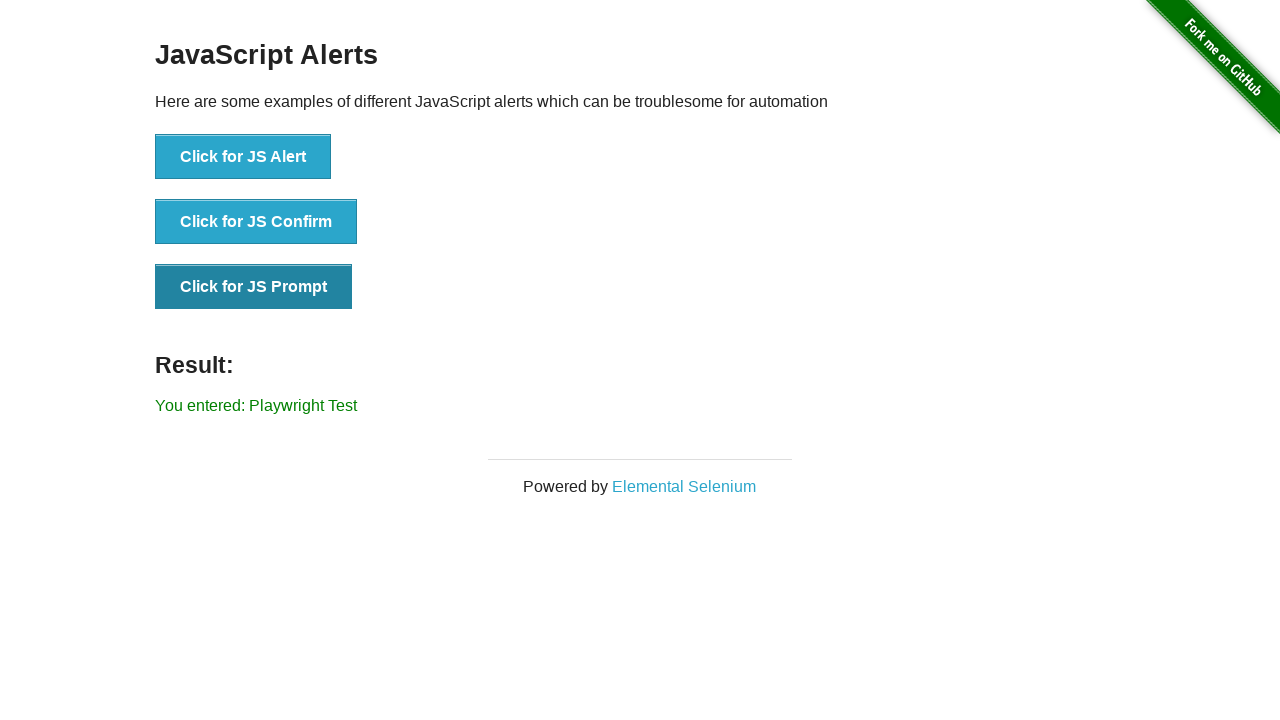

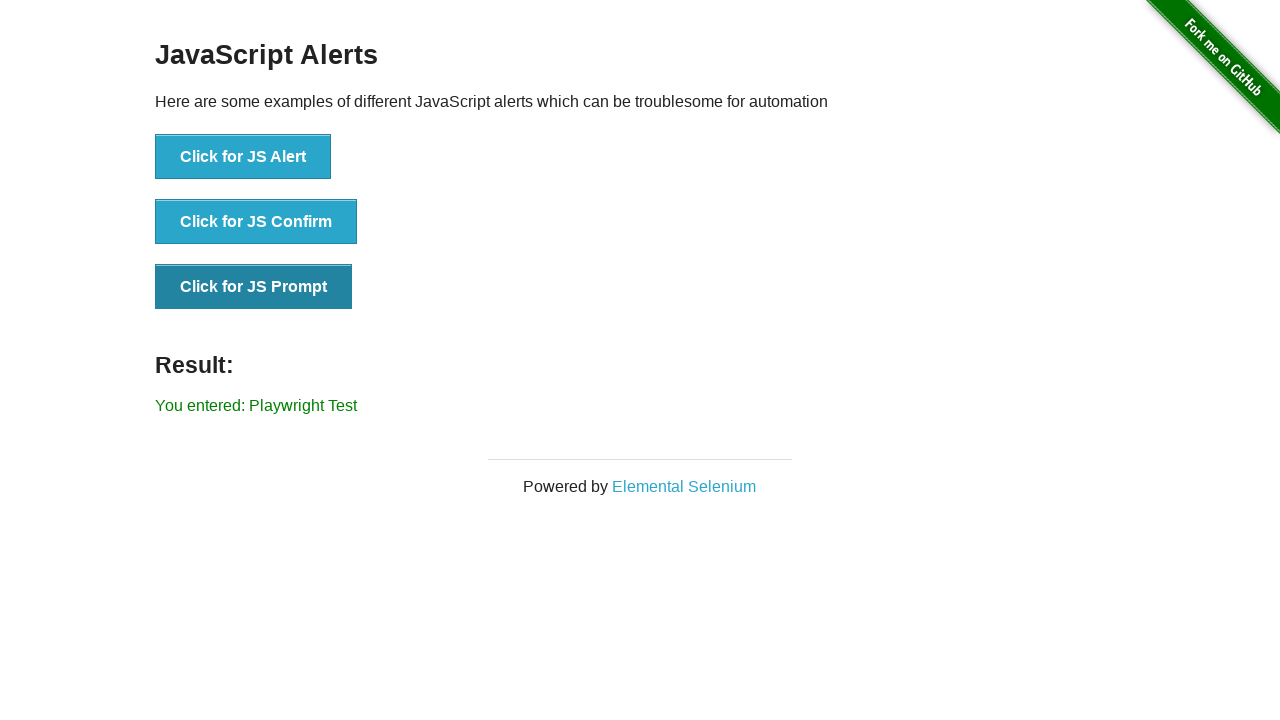